Tests checkbox functionality by clicking a checkbox and verifying it becomes selected

Starting URL: https://rahulshettyacademy.com/dropdownsPractise/

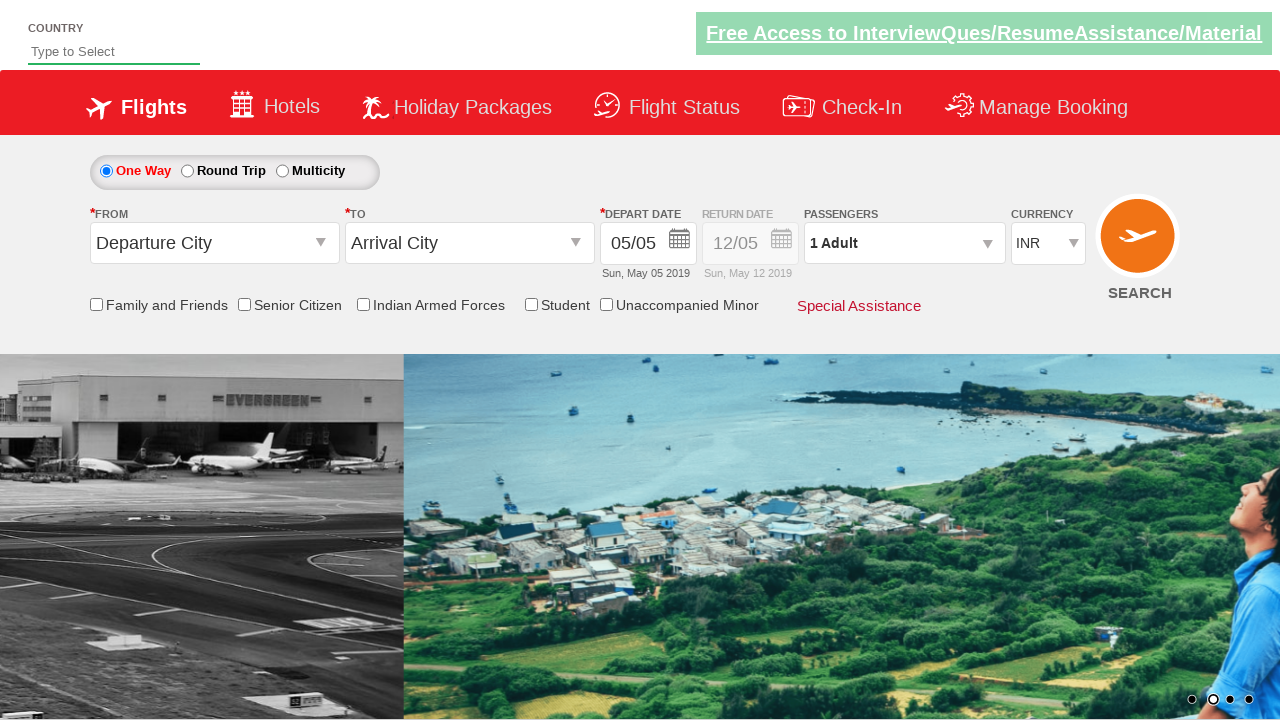

Clicked the friends and family checkbox at (96, 304) on #ctl00_mainContent_chk_friendsandfamily
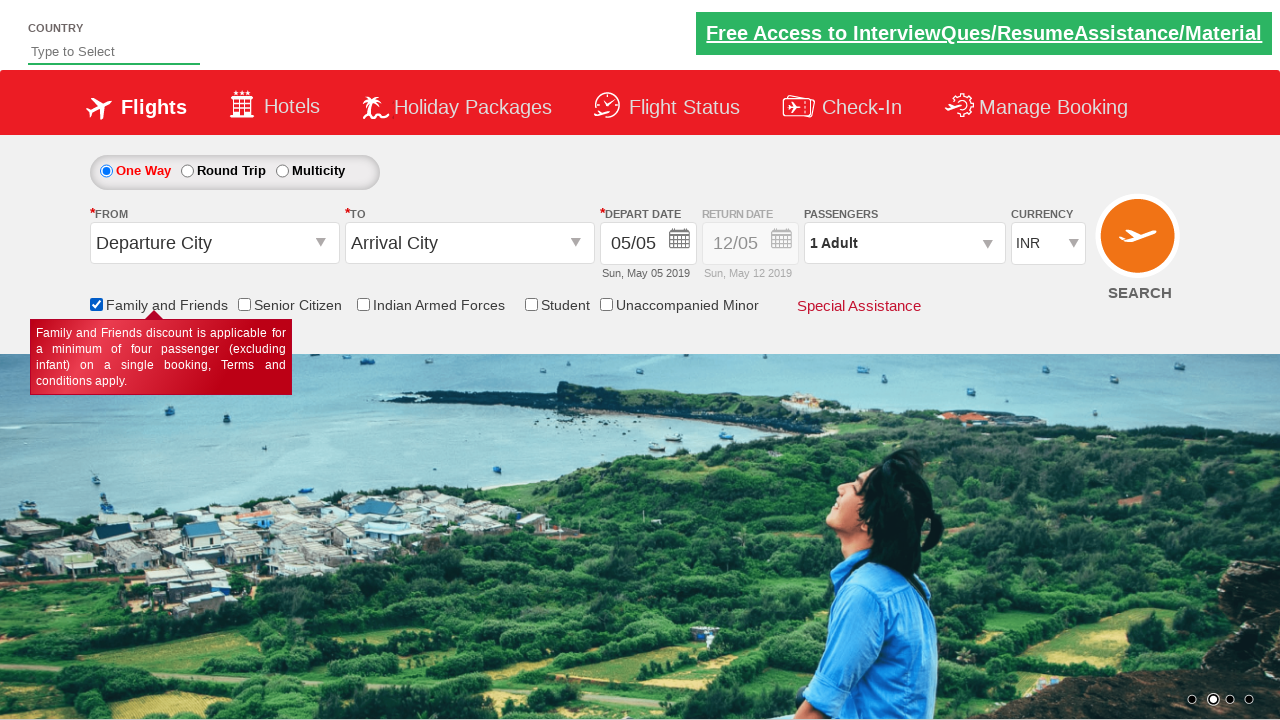

Verified that the friends and family checkbox is selected
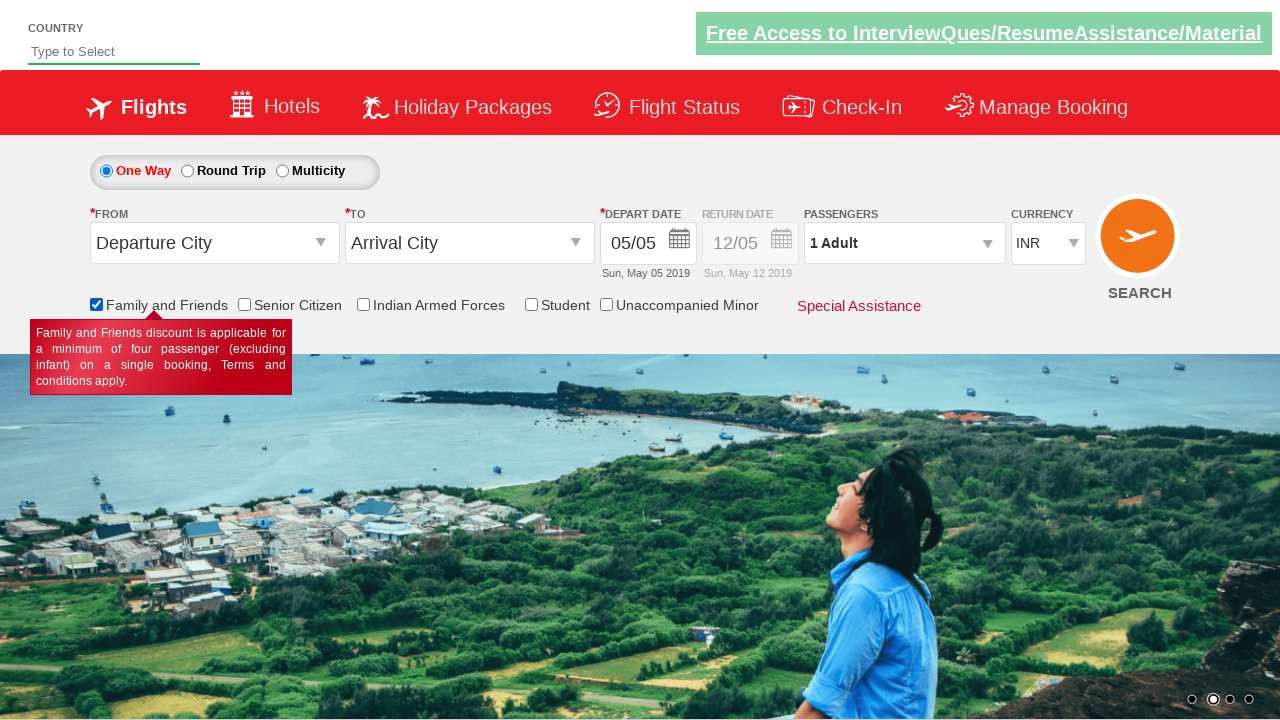

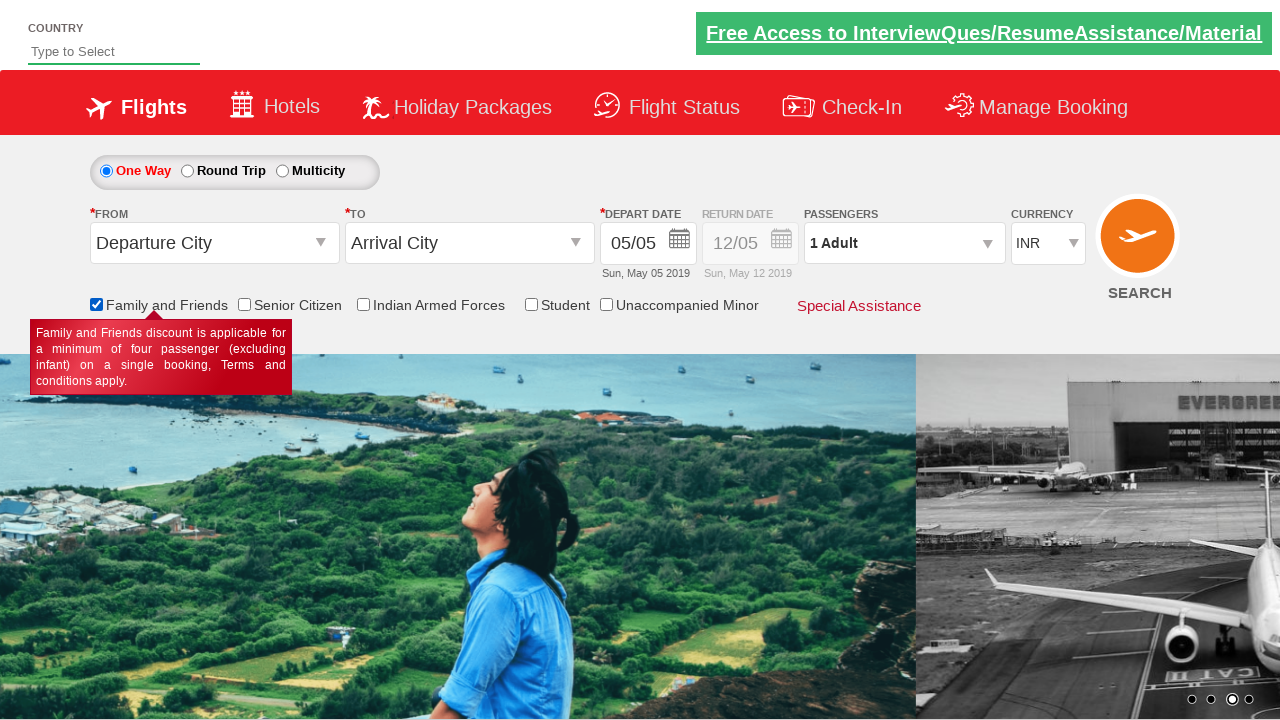